Tests navigation to Browse Languages M page and verifies MySQL is the last language listed

Starting URL: http://www.99-bottles-of-beer.net/

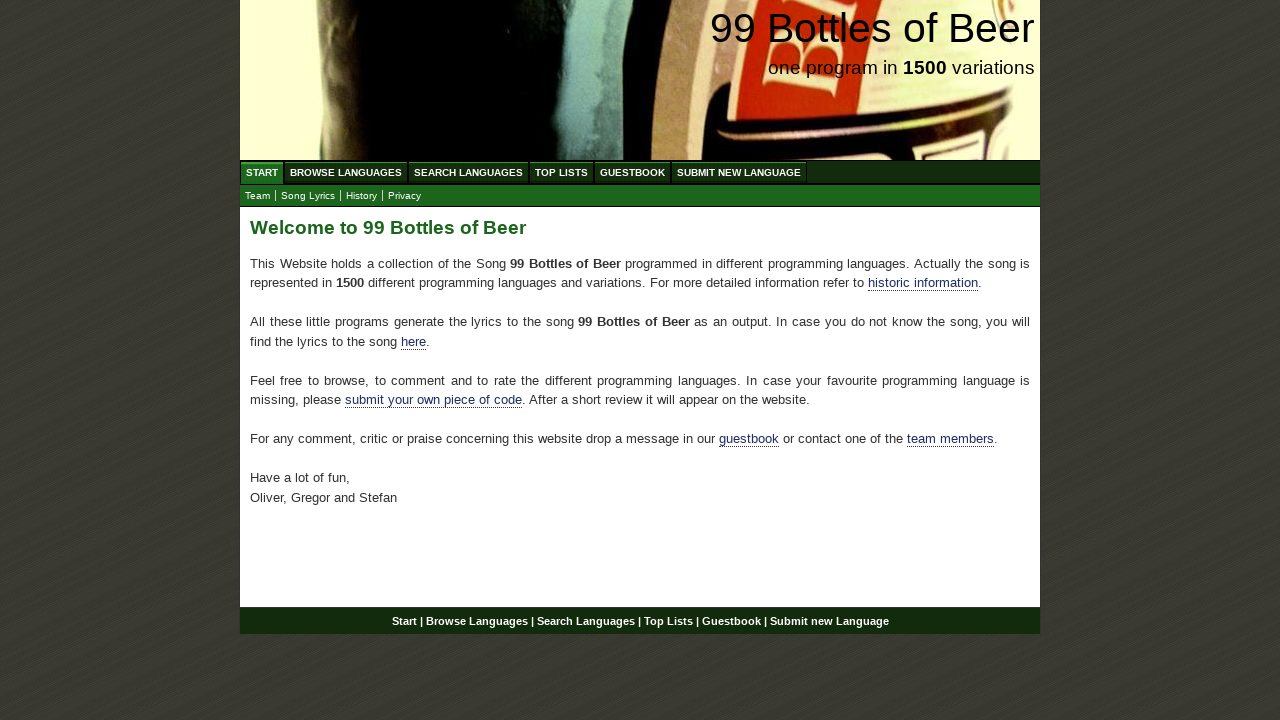

Clicked on Browse Languages link at (346, 172) on #menu a[href='/abc.html']
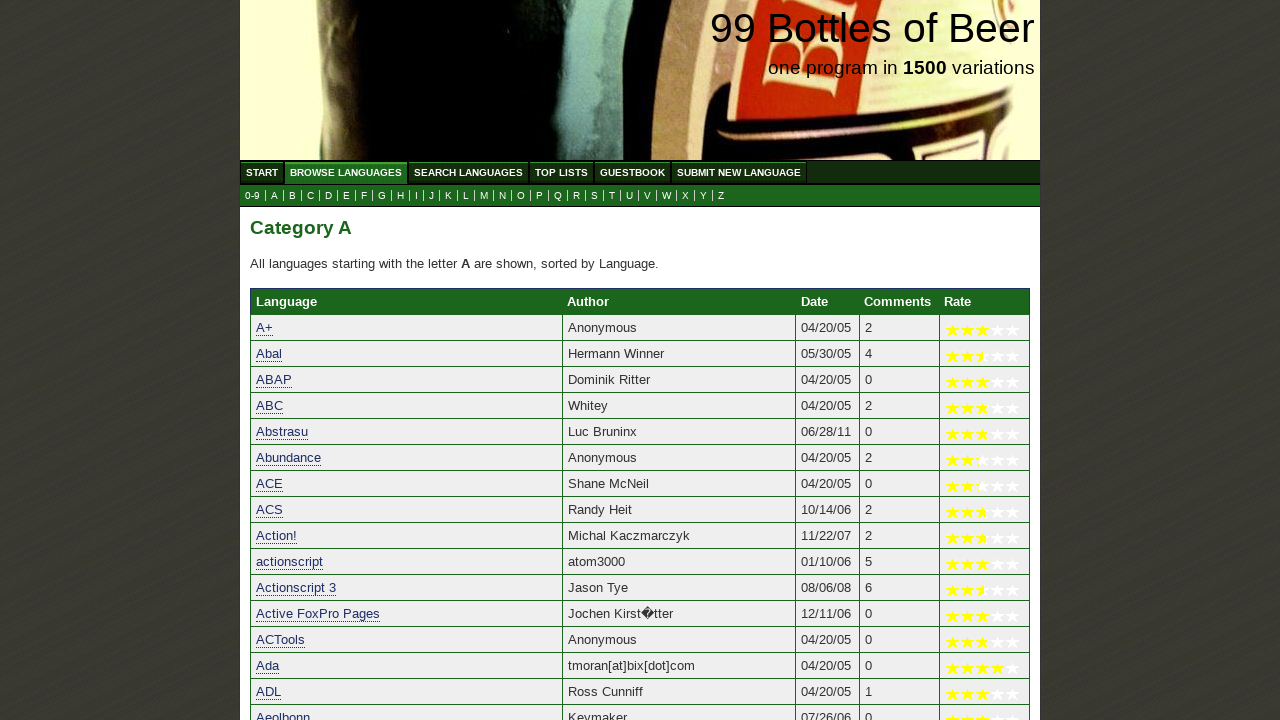

Clicked on M link to navigate to Browse Languages M page at (484, 196) on a[href='m.html']
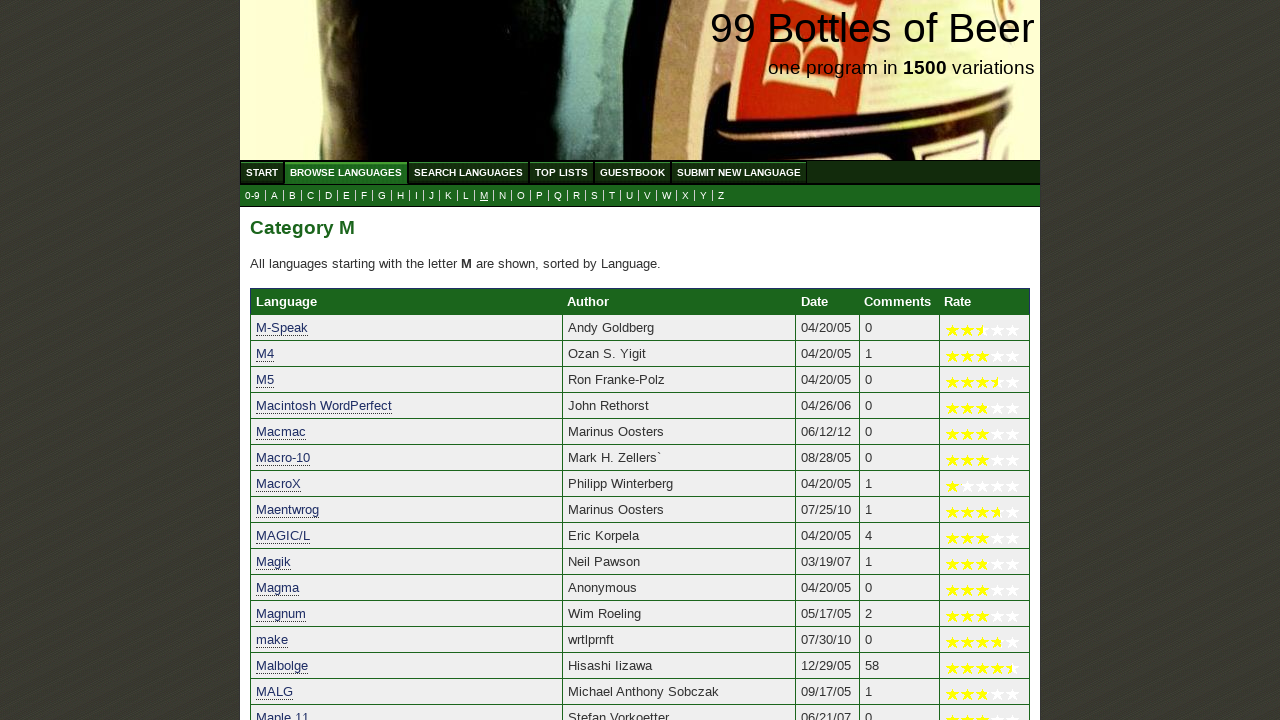

Language table loaded successfully
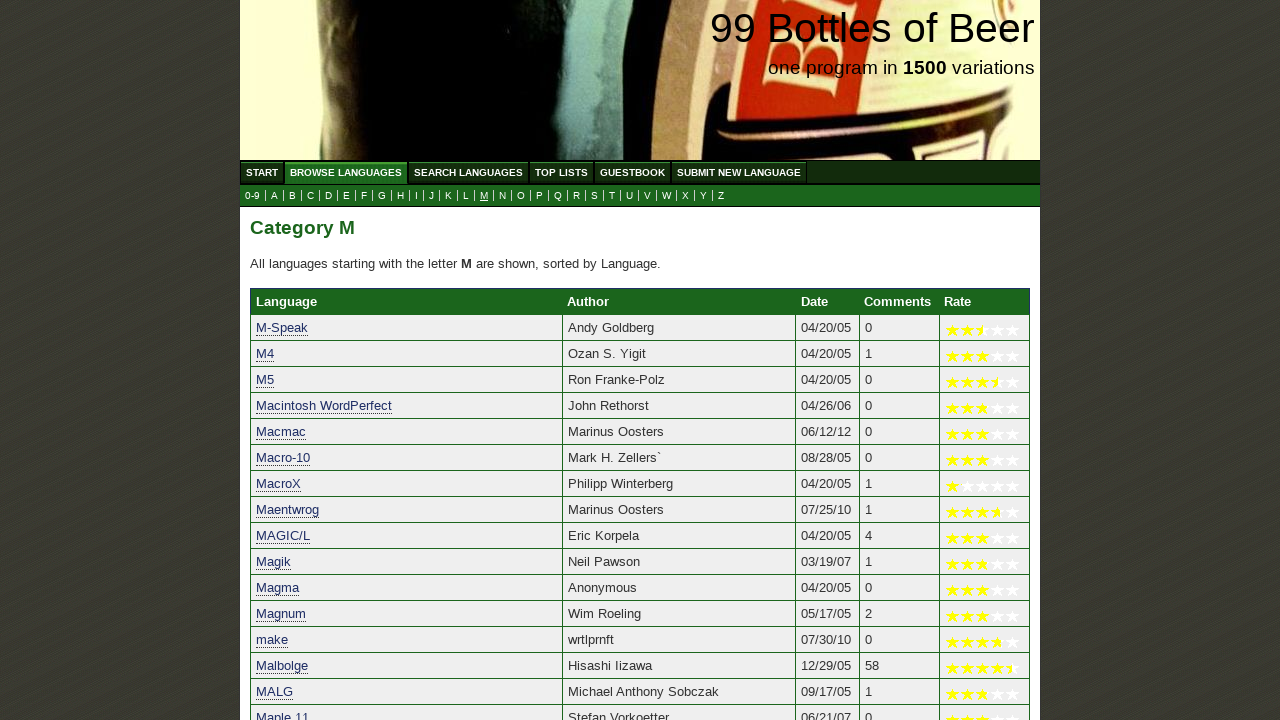

Verified last language in table: MySQL
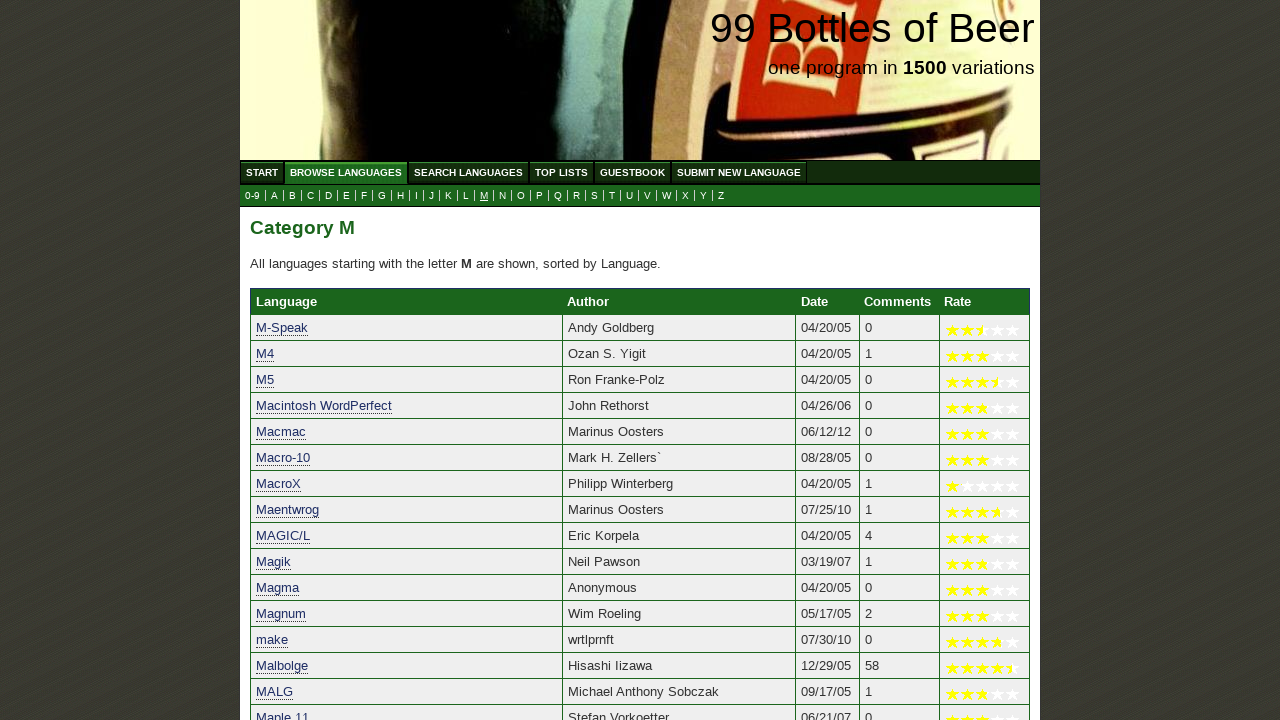

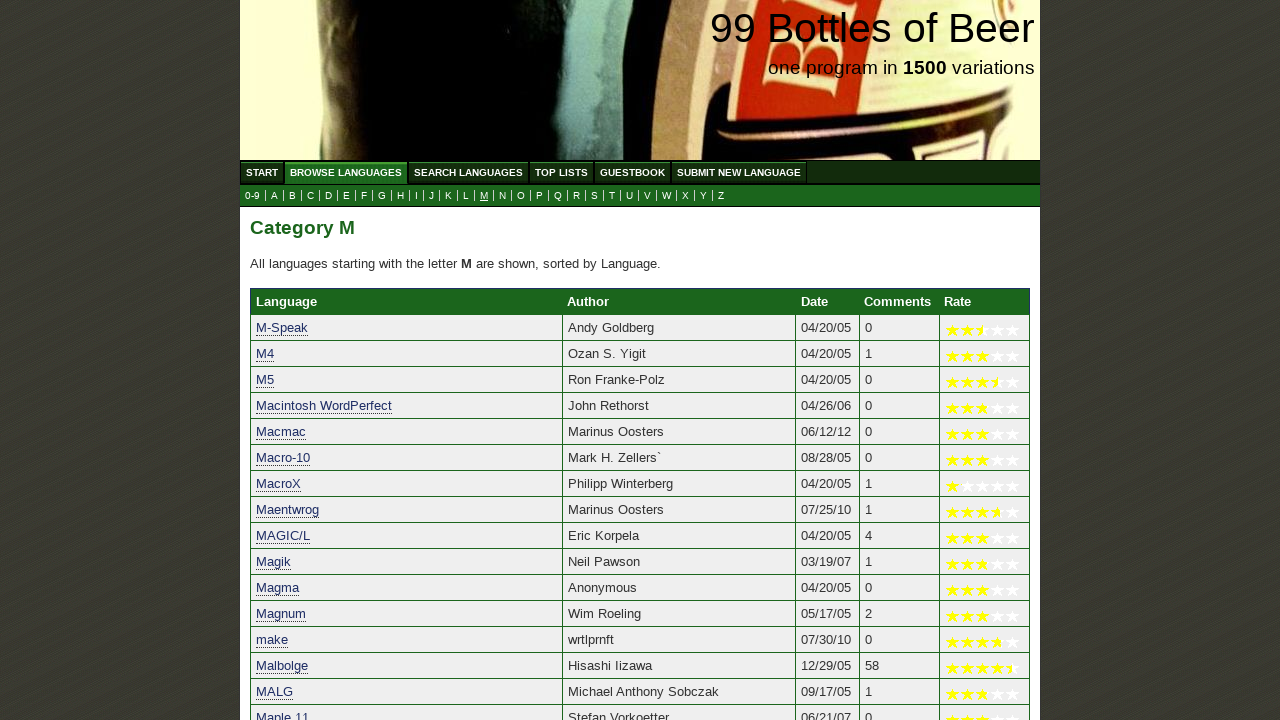